Navigates to the Automation Practice page and verifies that footer links are present and visible on the page

Starting URL: https://rahulshettyacademy.com/AutomationPractice/

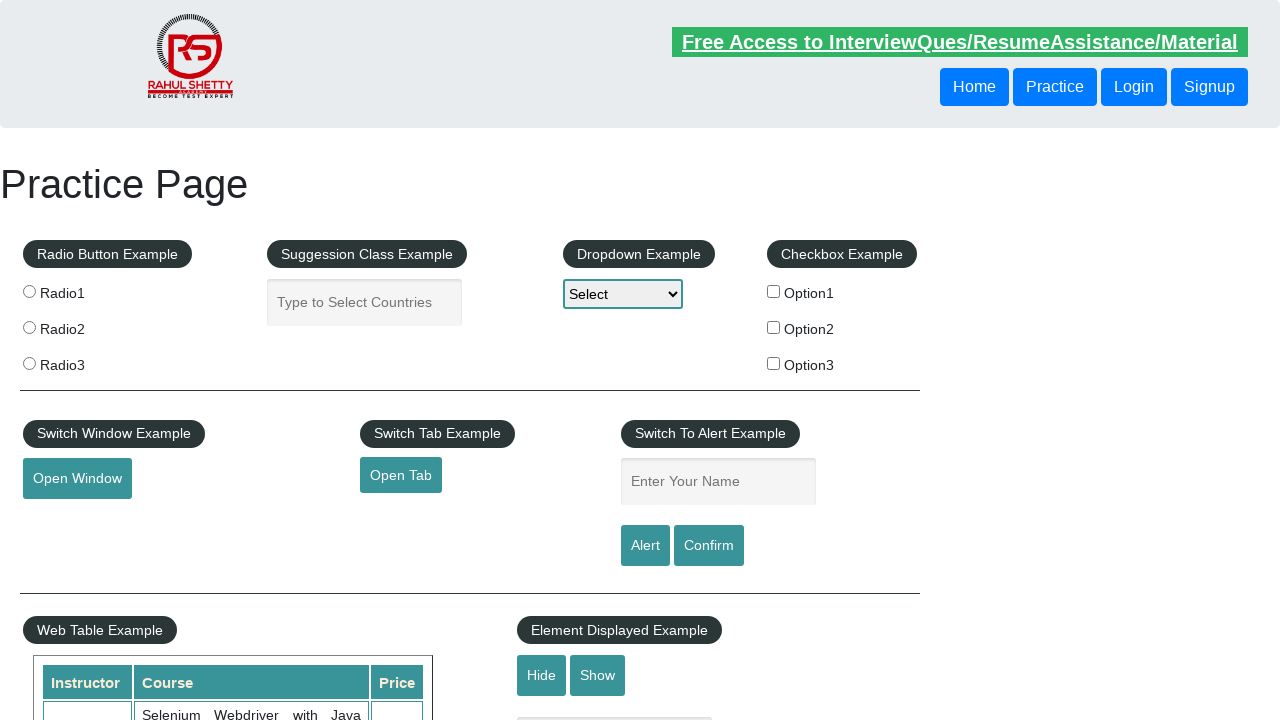

Navigated to Automation Practice page
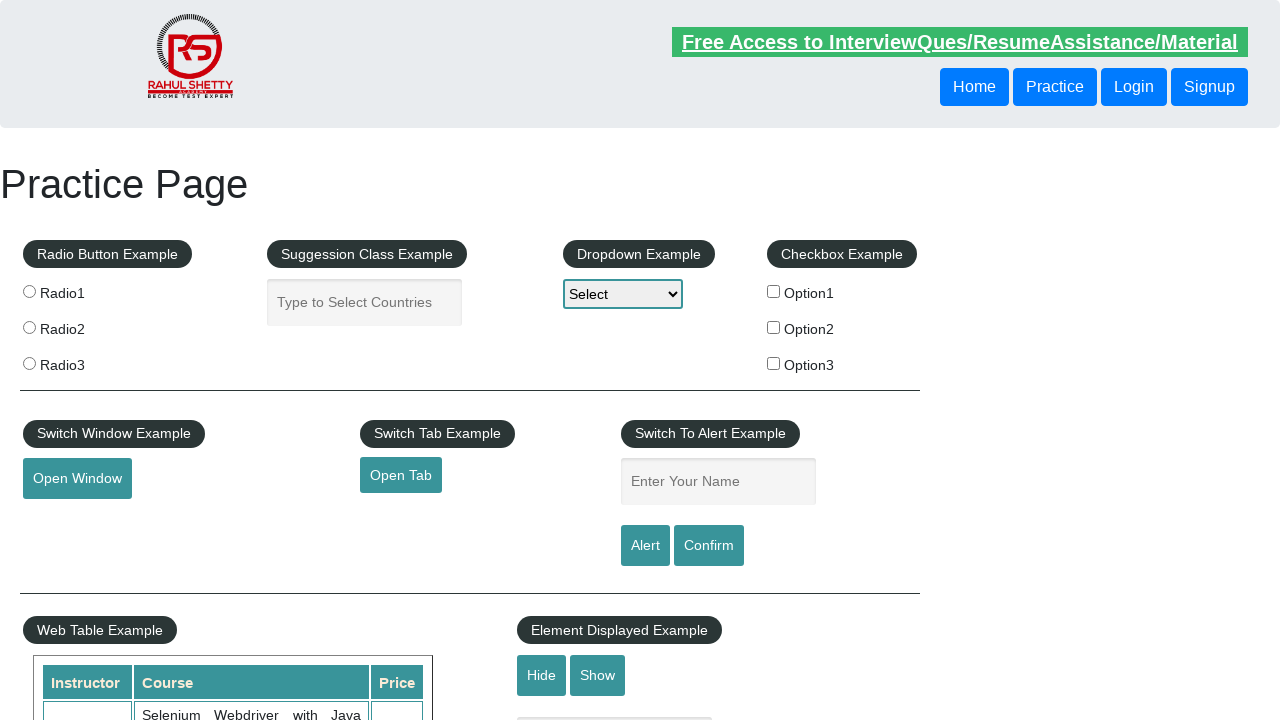

Footer links selector became available
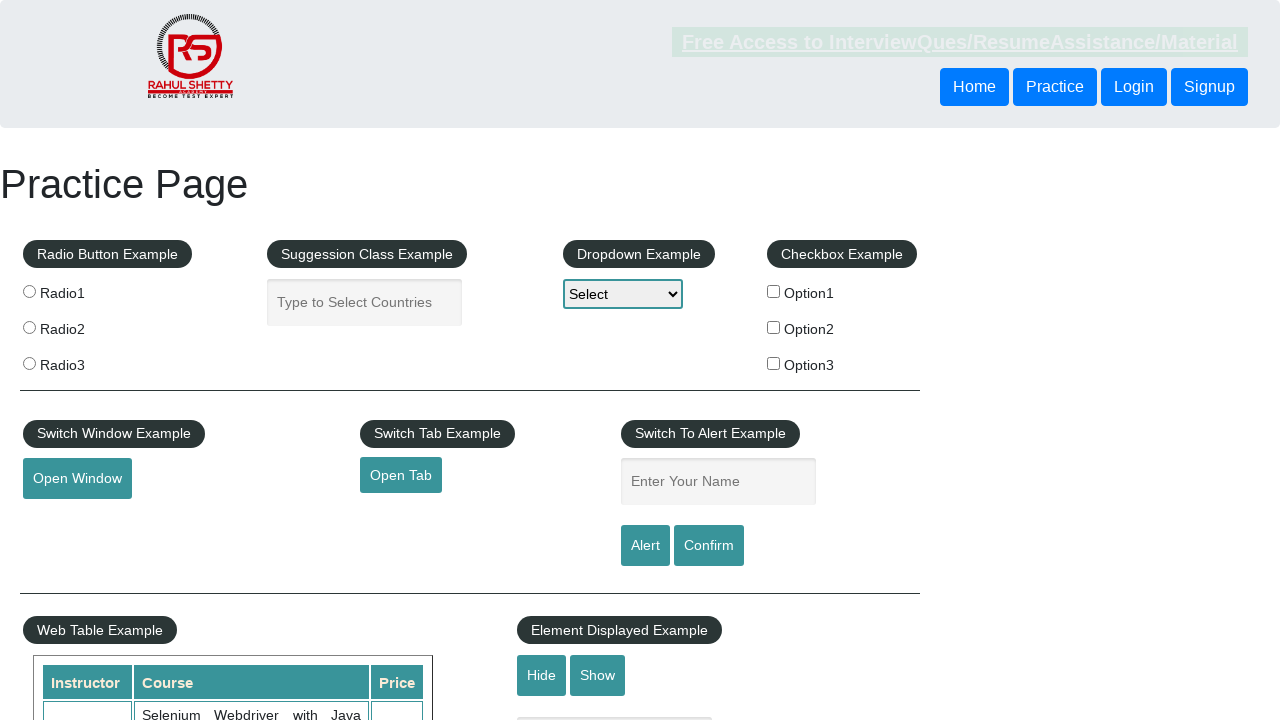

Located all footer links
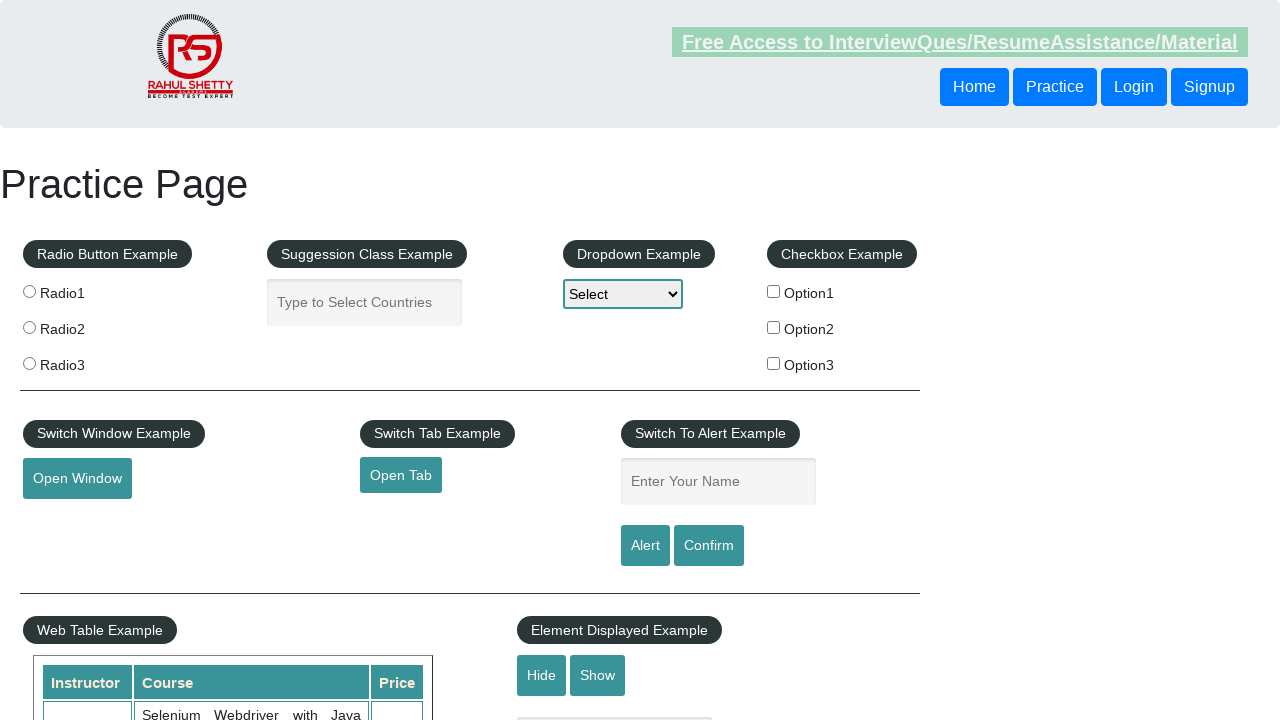

Verified footer links are present - found 20 links
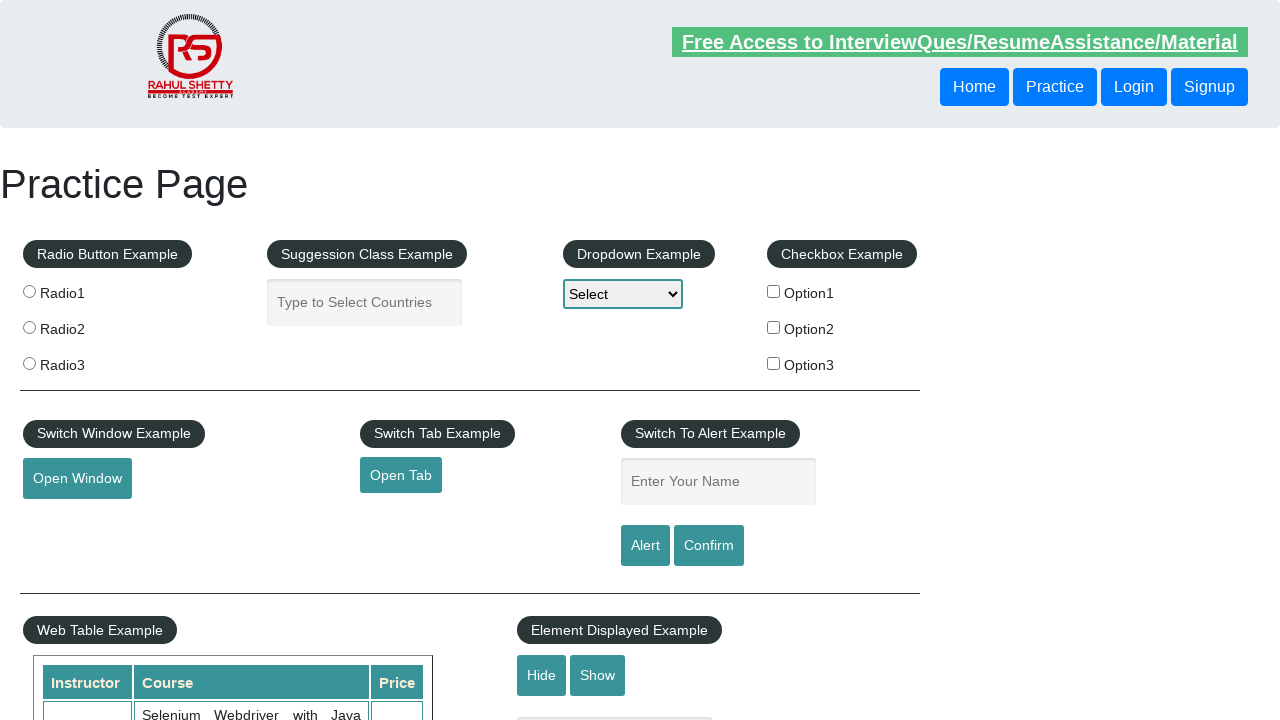

Clicked on the first footer link at (157, 482) on li.gf-li a >> nth=0
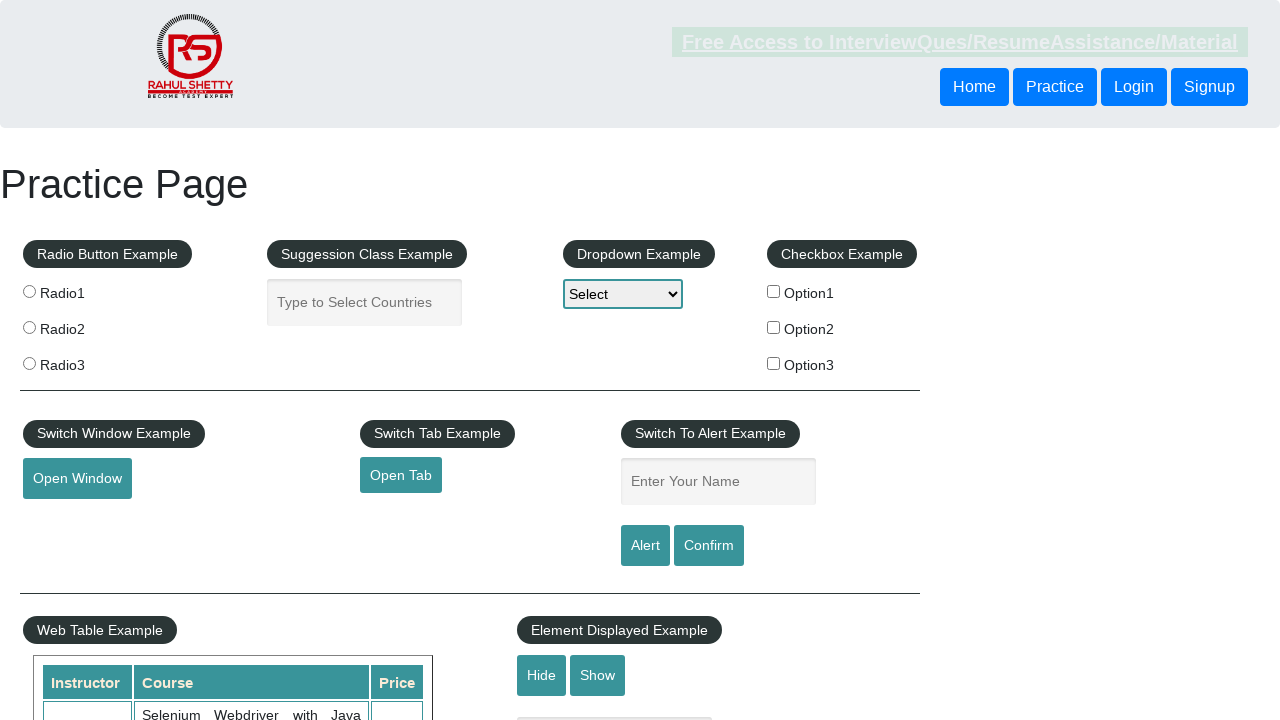

Page navigation completed and DOM content loaded
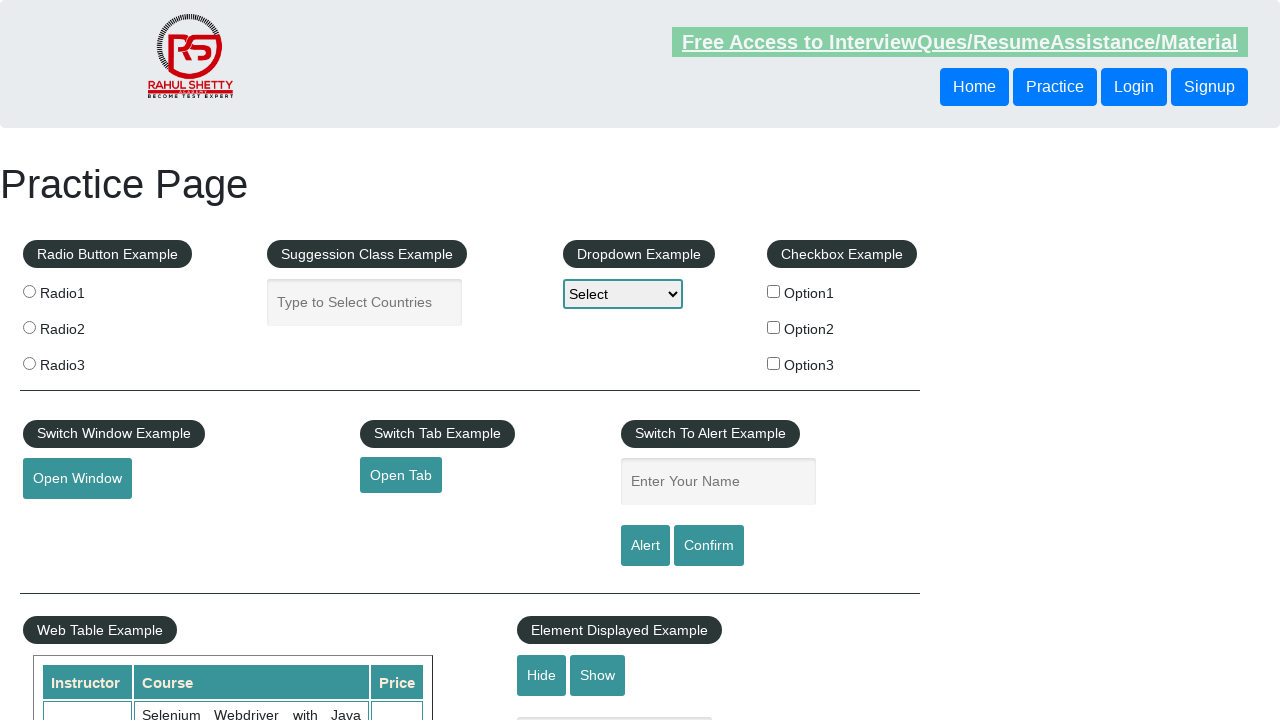

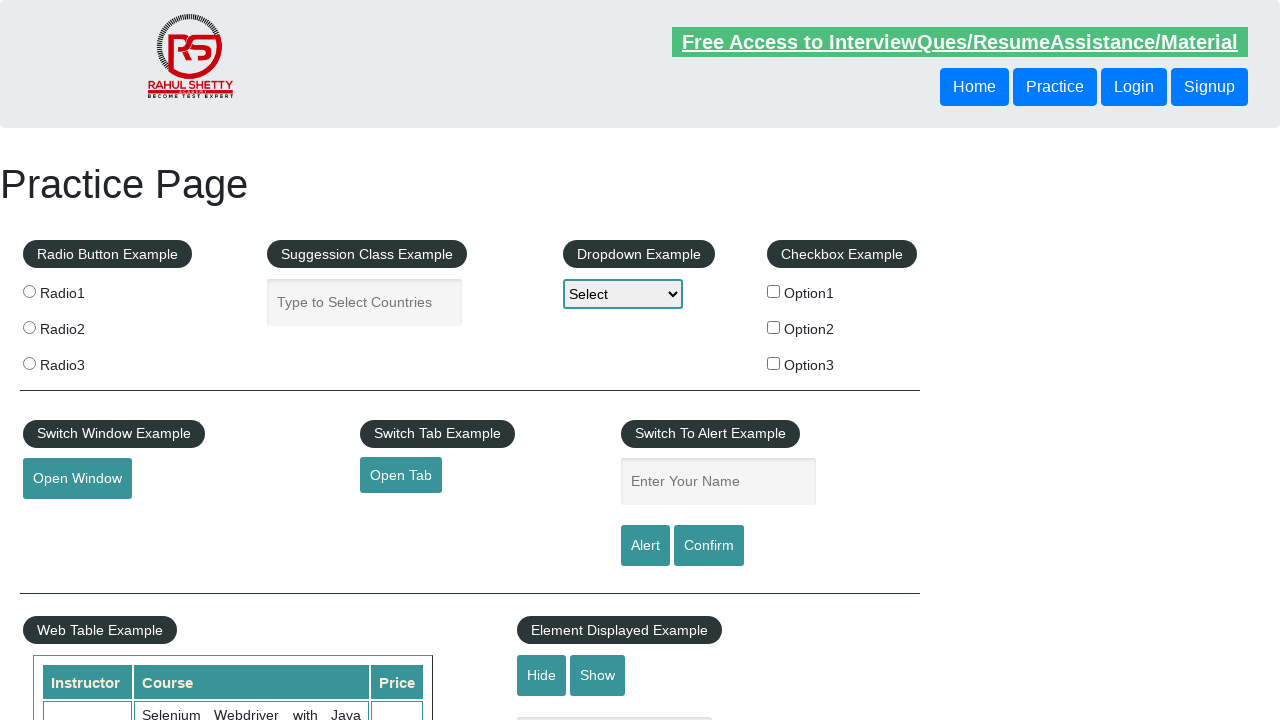